Navigates to Rahul Shetty Academy website and verifies the page loads by checking the title

Starting URL: https://rahulshettyacademy.com

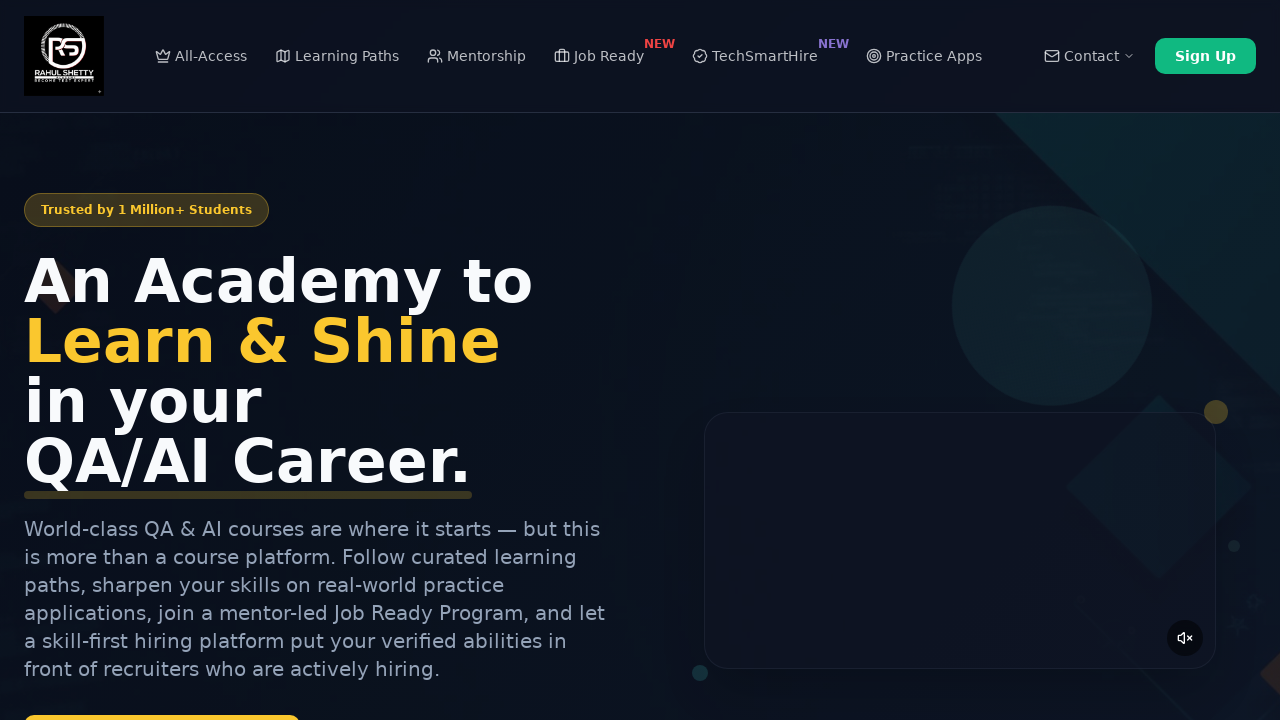

Retrieved page title
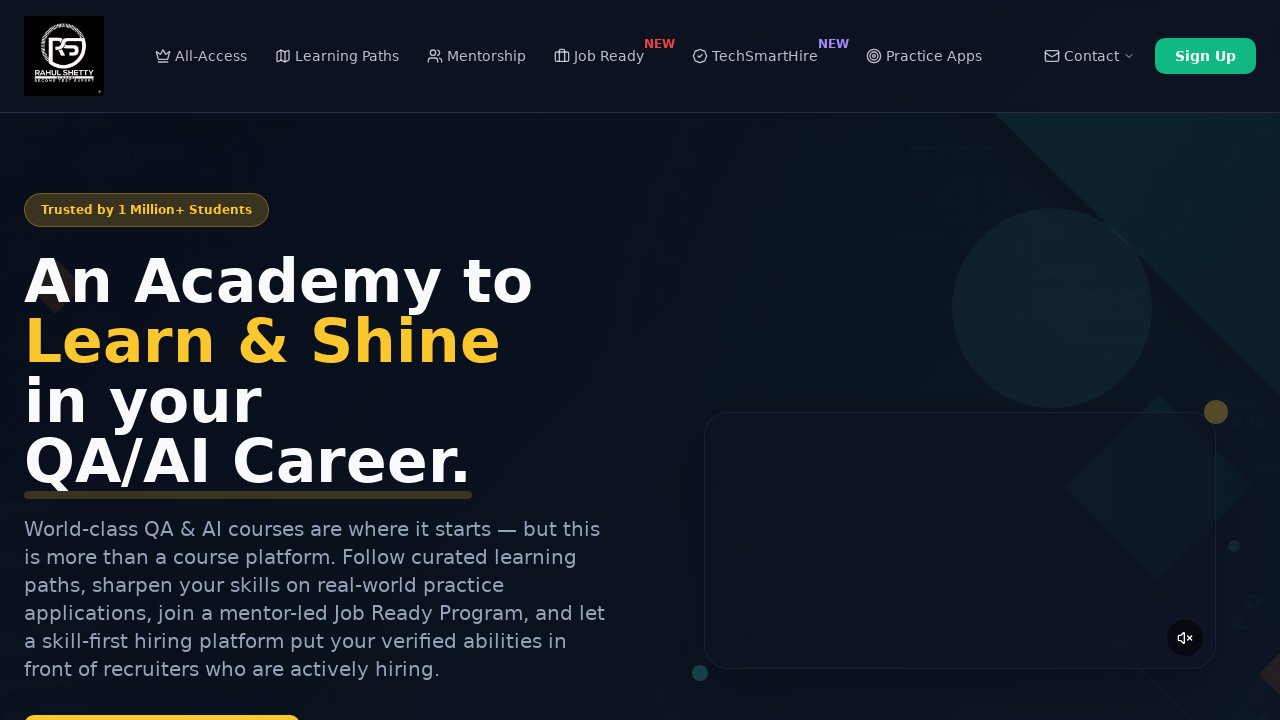

Printed page title to console
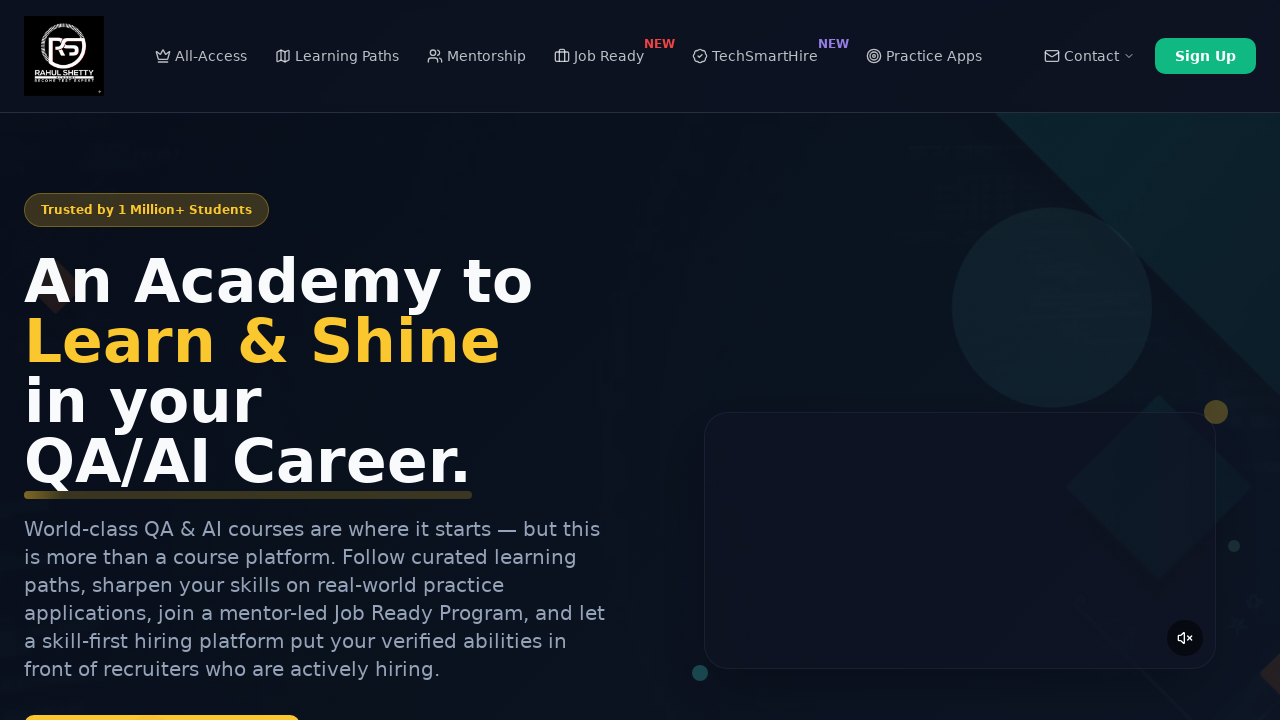

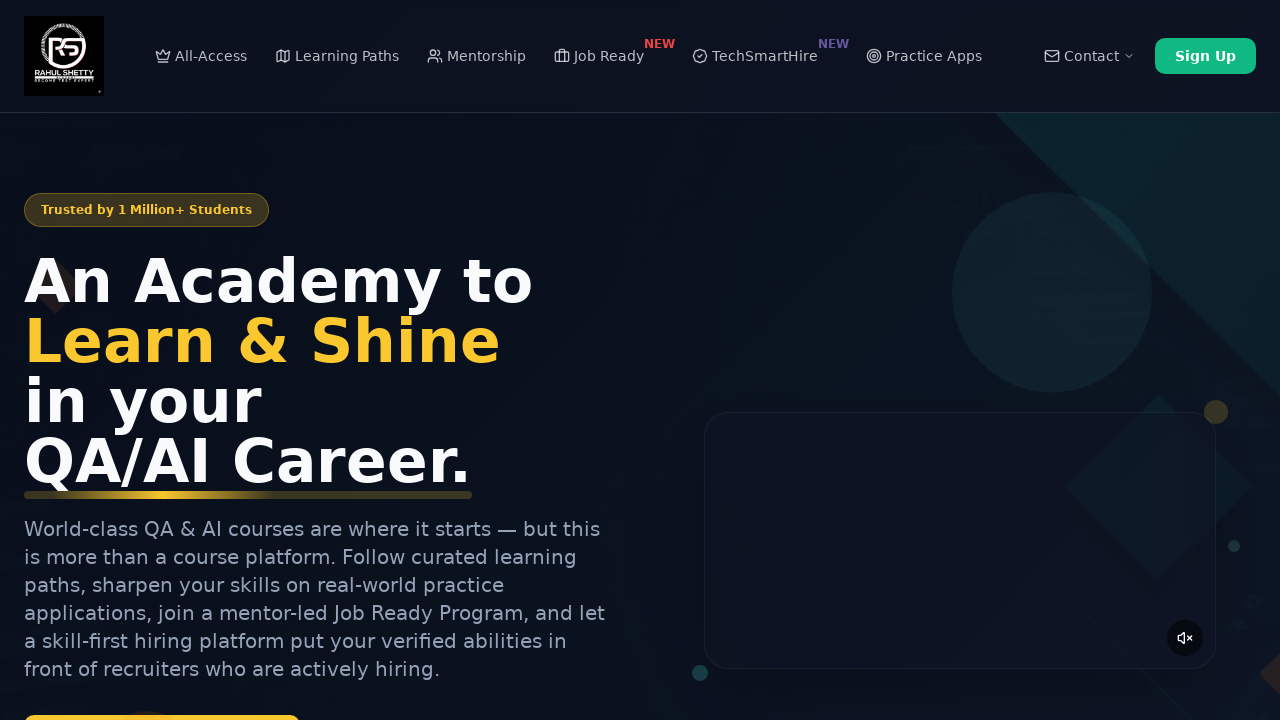